Tests the About Us page navigation on Trank Technologies website by clicking the About Us link, then interacting with a carousel by clicking Next and Previous buttons.

Starting URL: https://www.tranktechnologies.com/

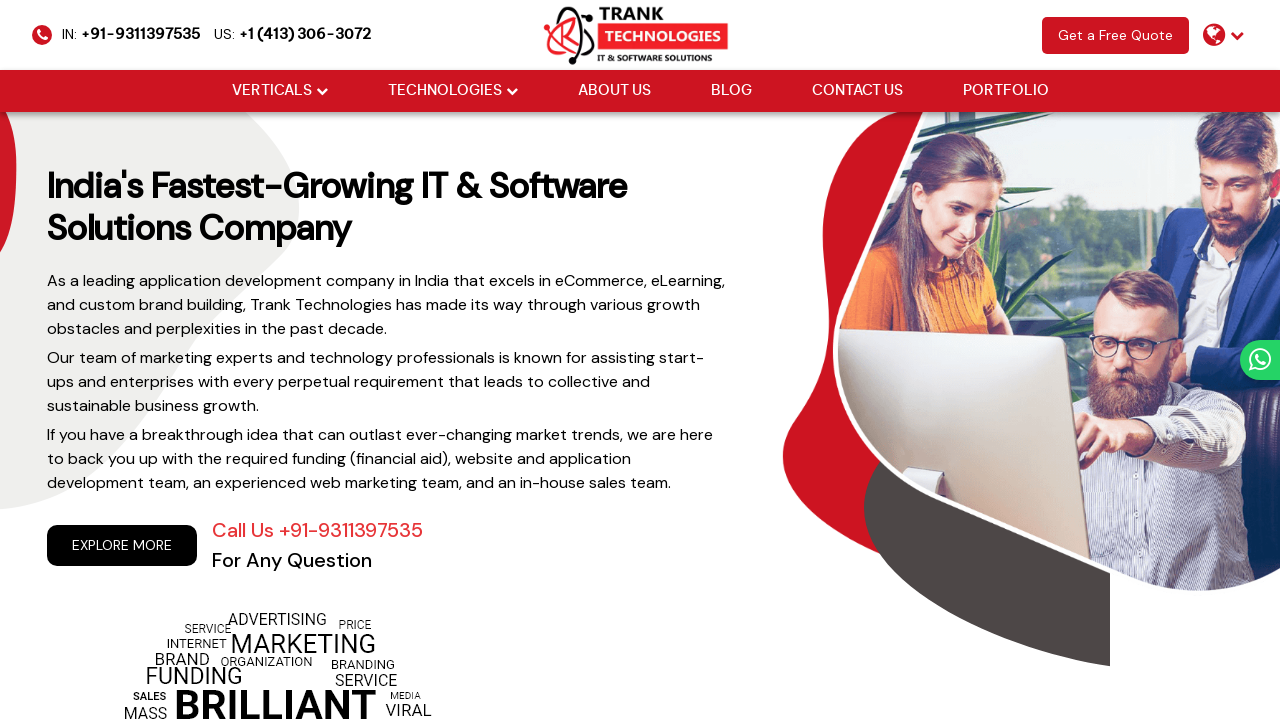

Clicked 'About us' link in the navigation menu at (614, 91) on xpath=//ul[@class='cm-flex-type-2']//a[normalize-space()='About us']
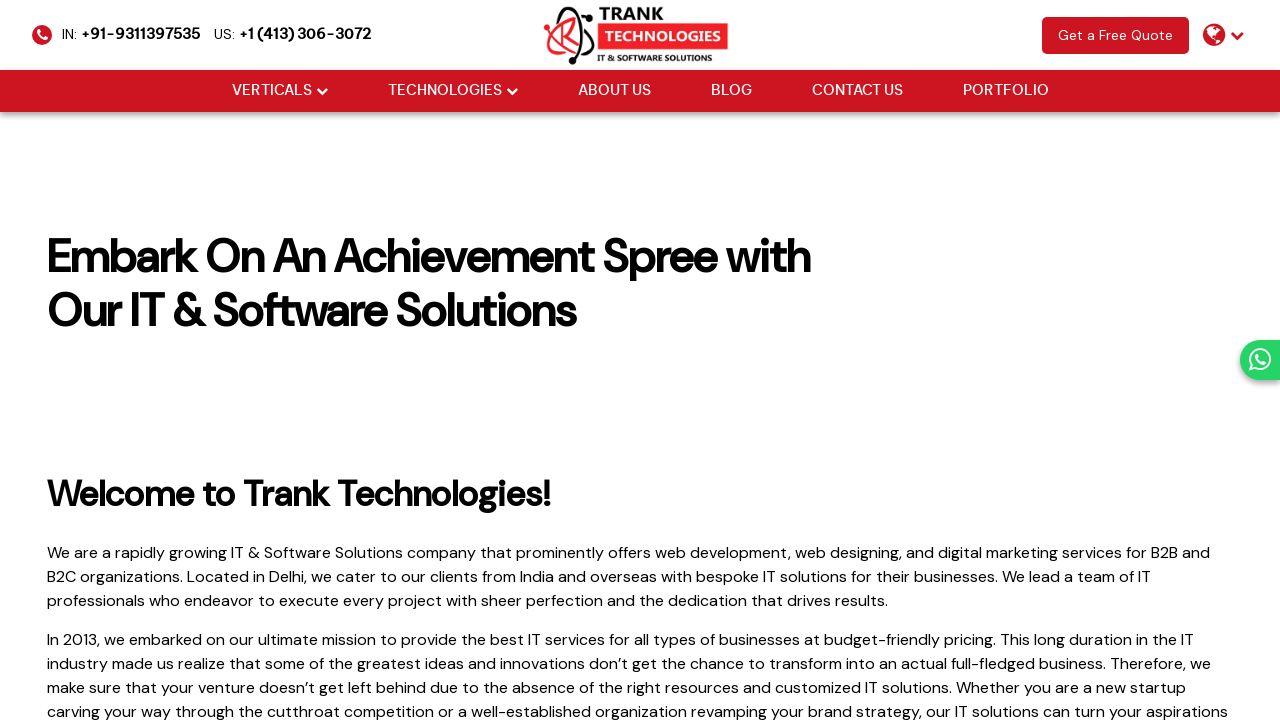

About Us page loaded (networkidle)
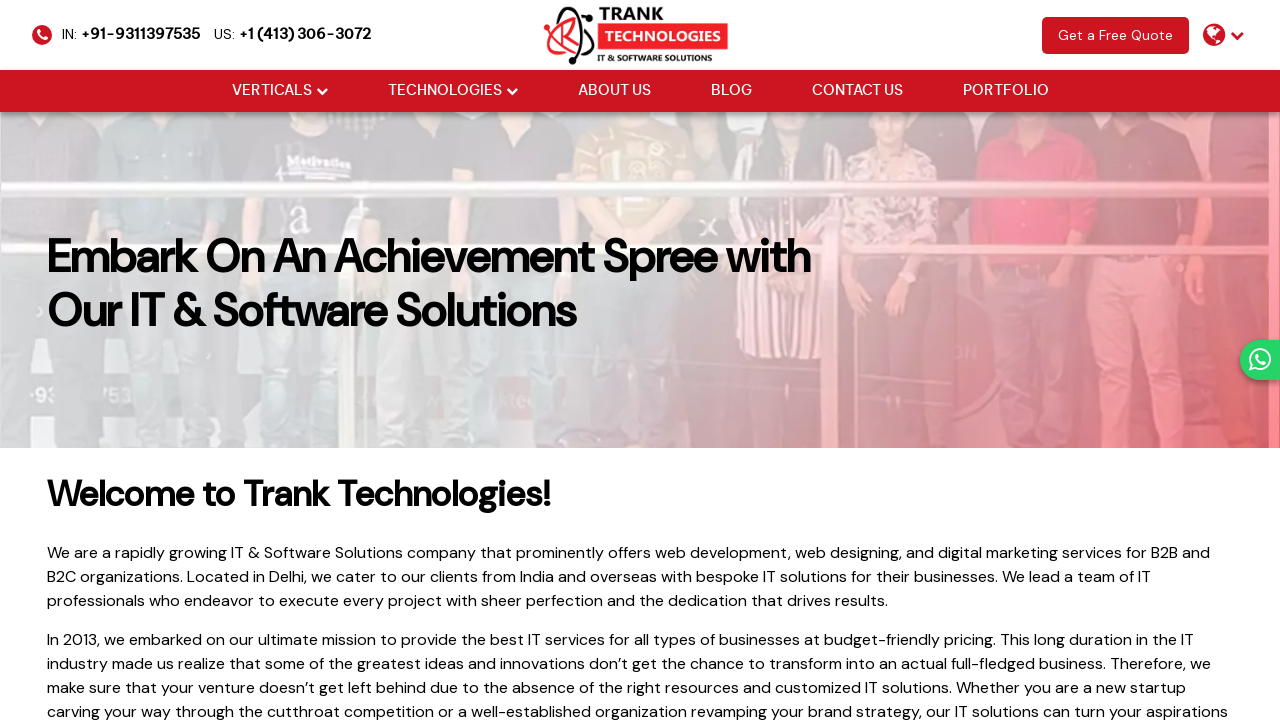

Clicked Next button on carousel at (1241, 700) on button[aria-label='Next']
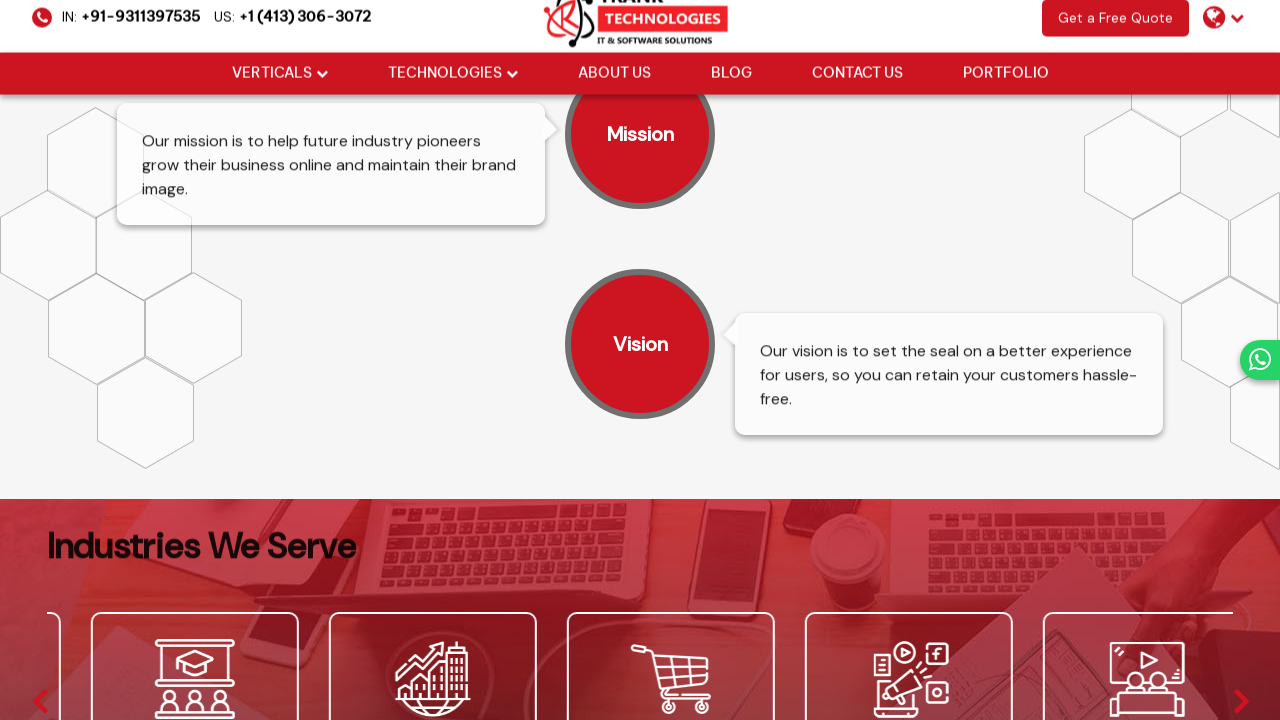

Waited 2 seconds for carousel animation
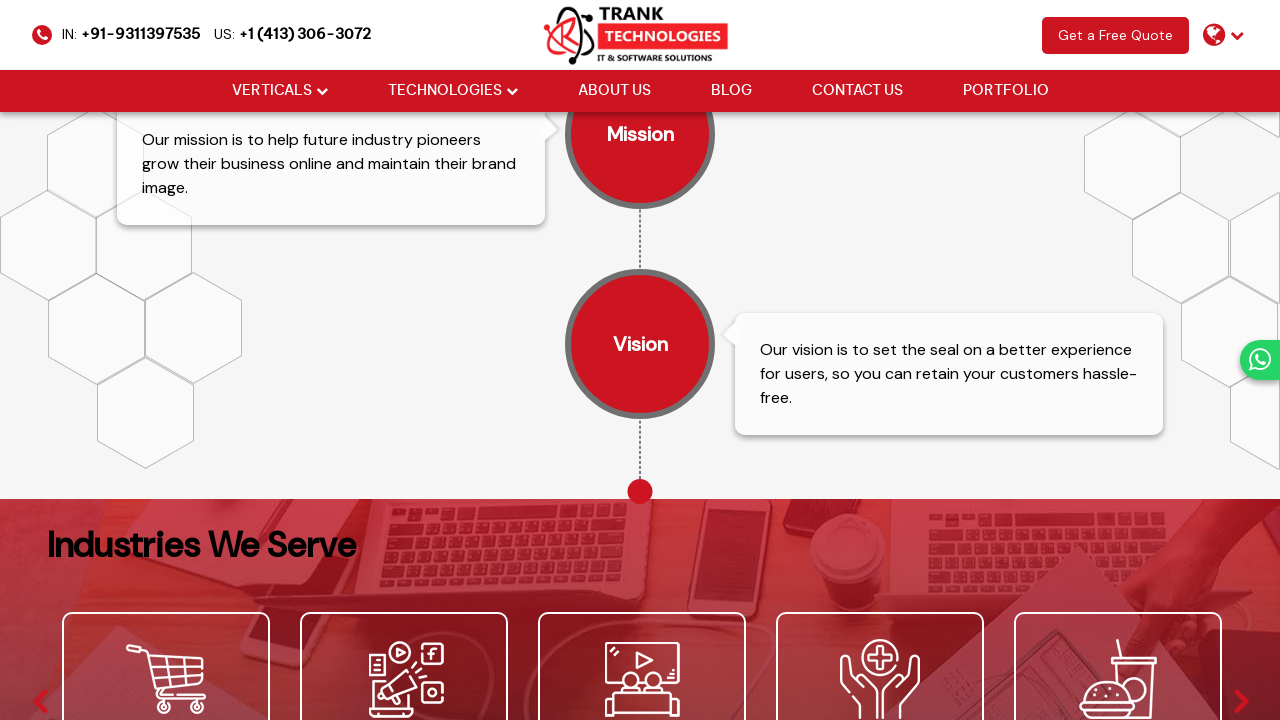

Clicked Previous button on carousel at (39, 700) on button[aria-label='Previous']
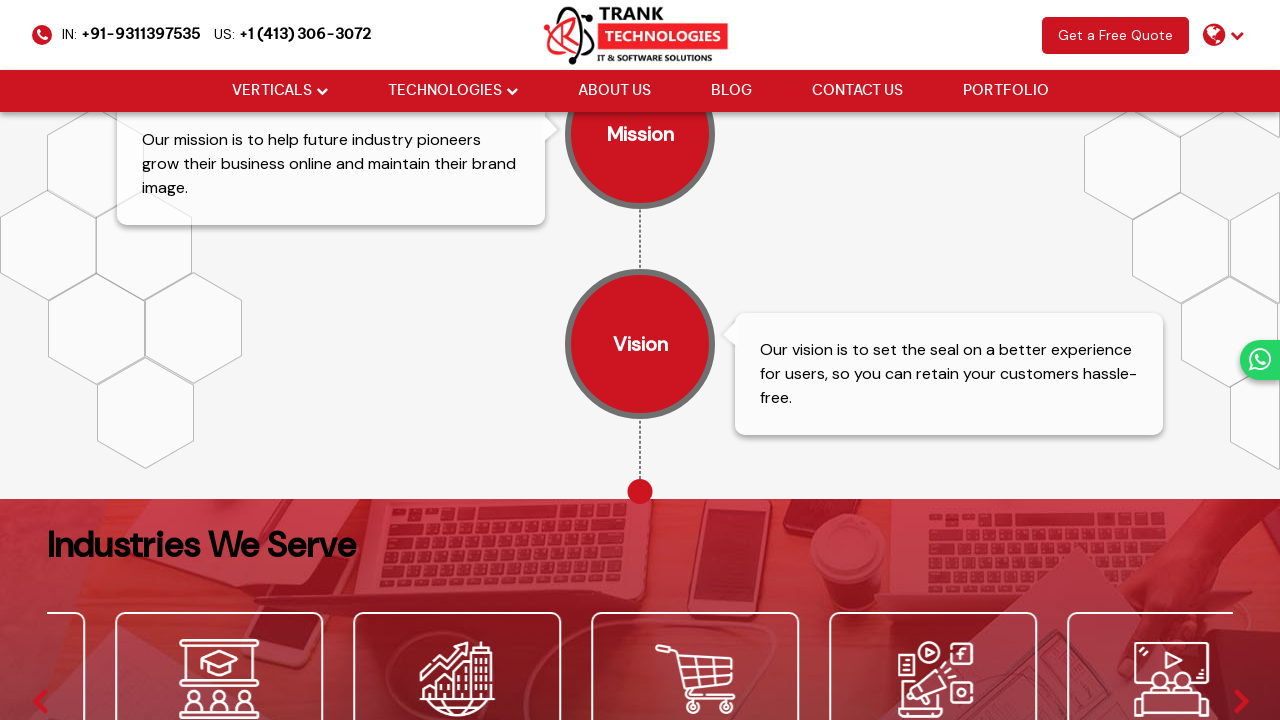

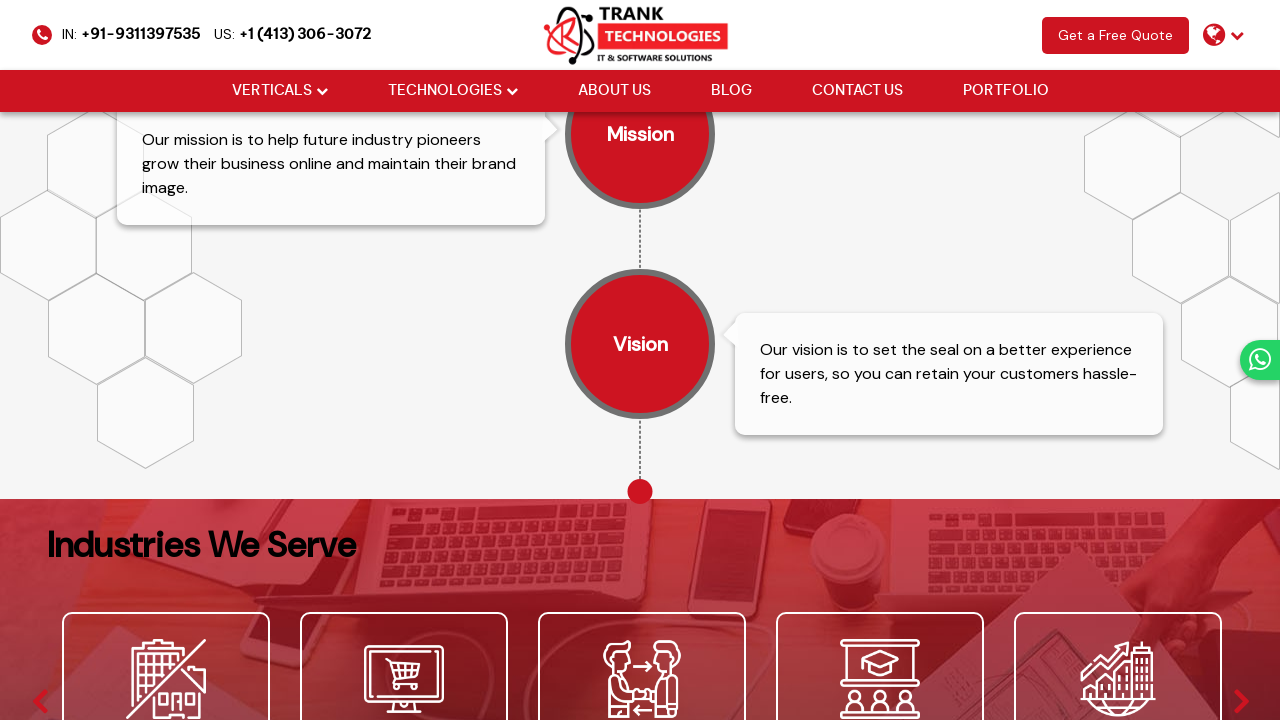